Tests checkbox functionality by clicking a checkbox, verifying it's selected, then unchecking it and verifying it's deselected, and counting total checkboxes on the page

Starting URL: https://rahulshettyacademy.com/AutomationPractice/

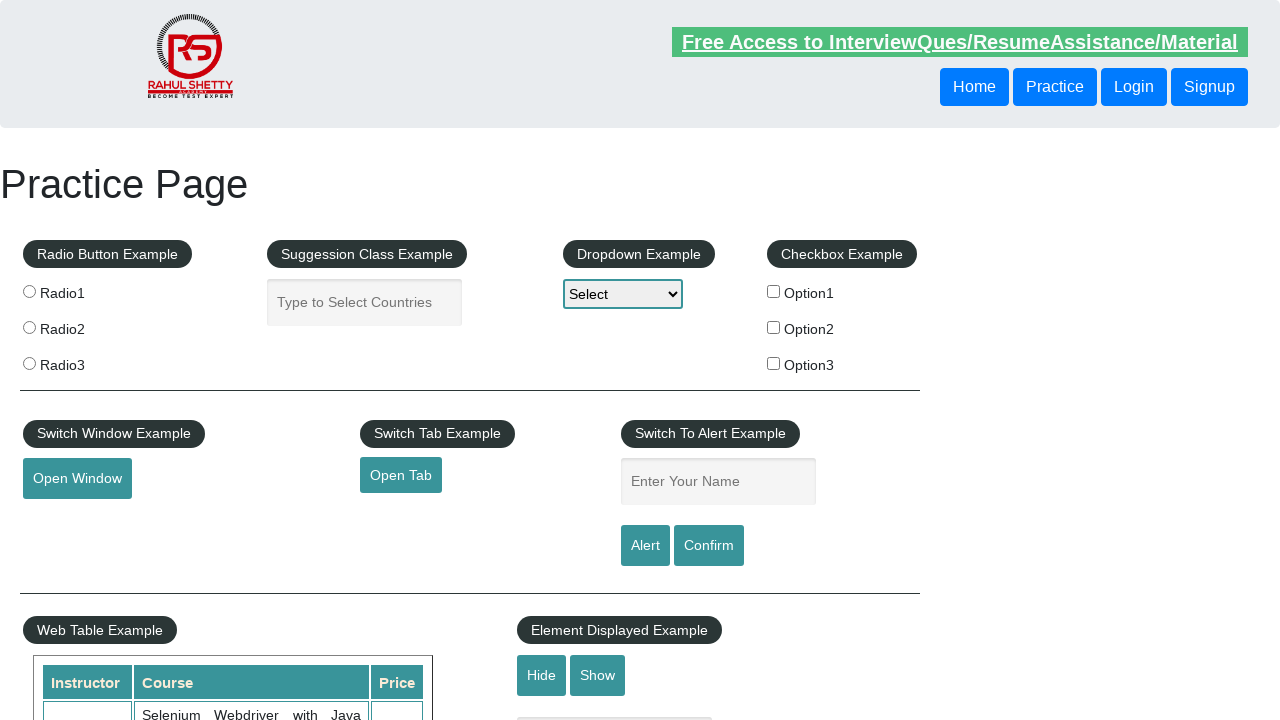

Clicked first checkbox to select it at (774, 291) on #checkBoxOption1
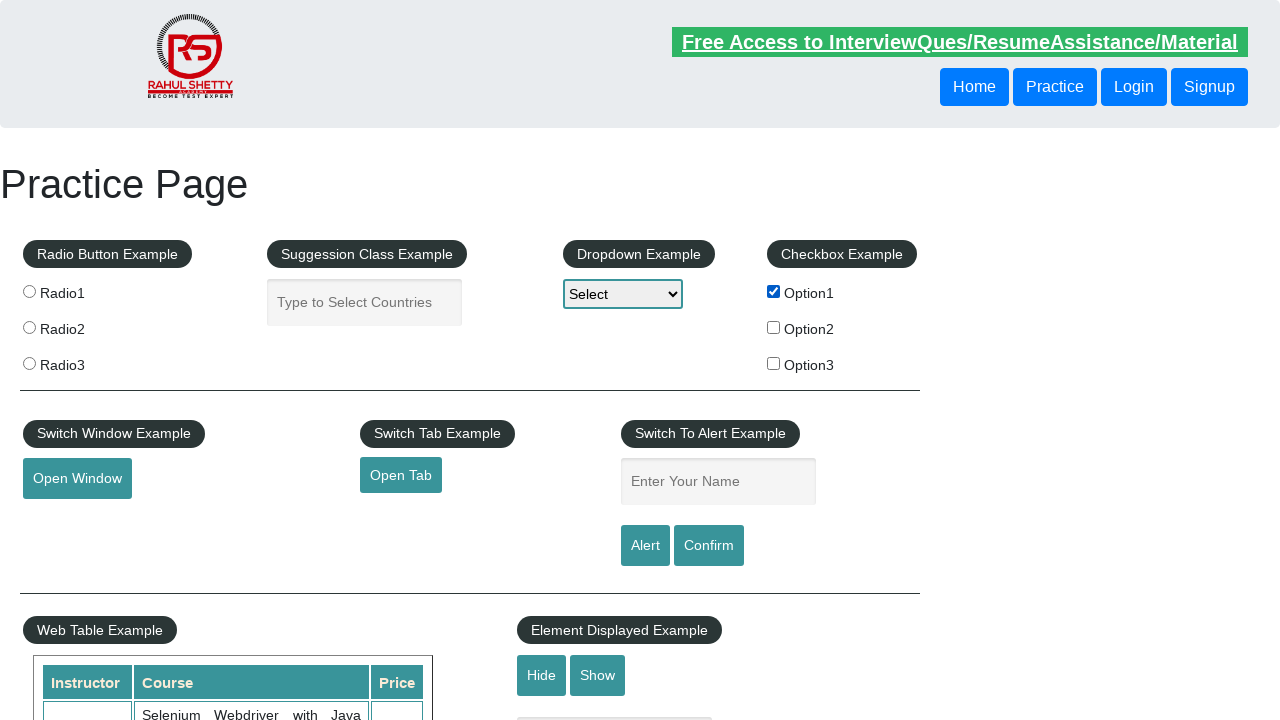

Verified first checkbox is selected
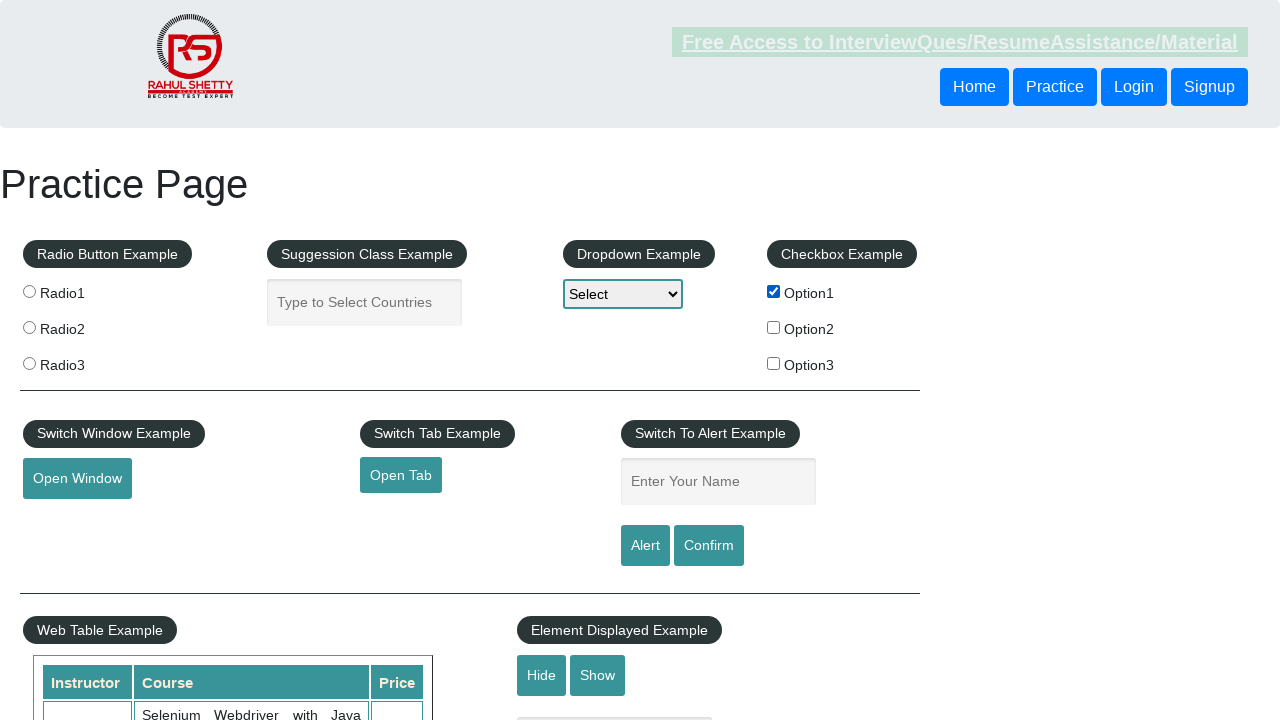

Clicked first checkbox again to uncheck it at (774, 291) on #checkBoxOption1
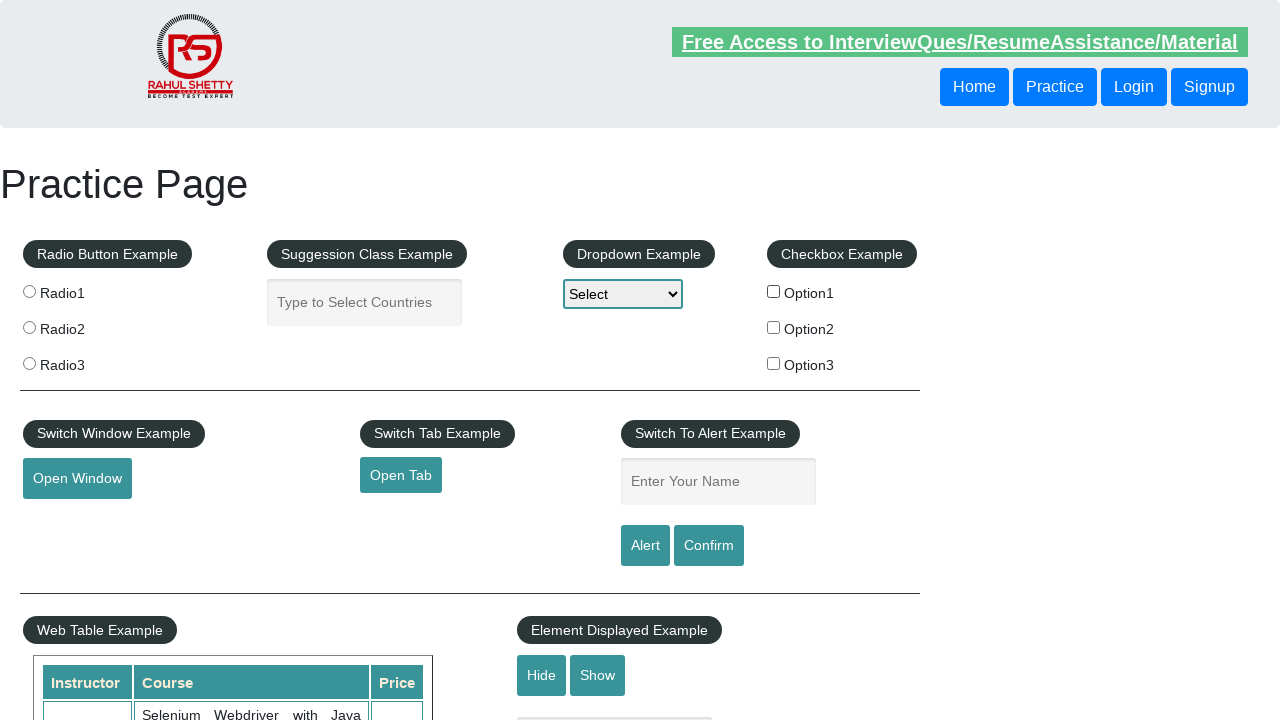

Verified first checkbox is deselected
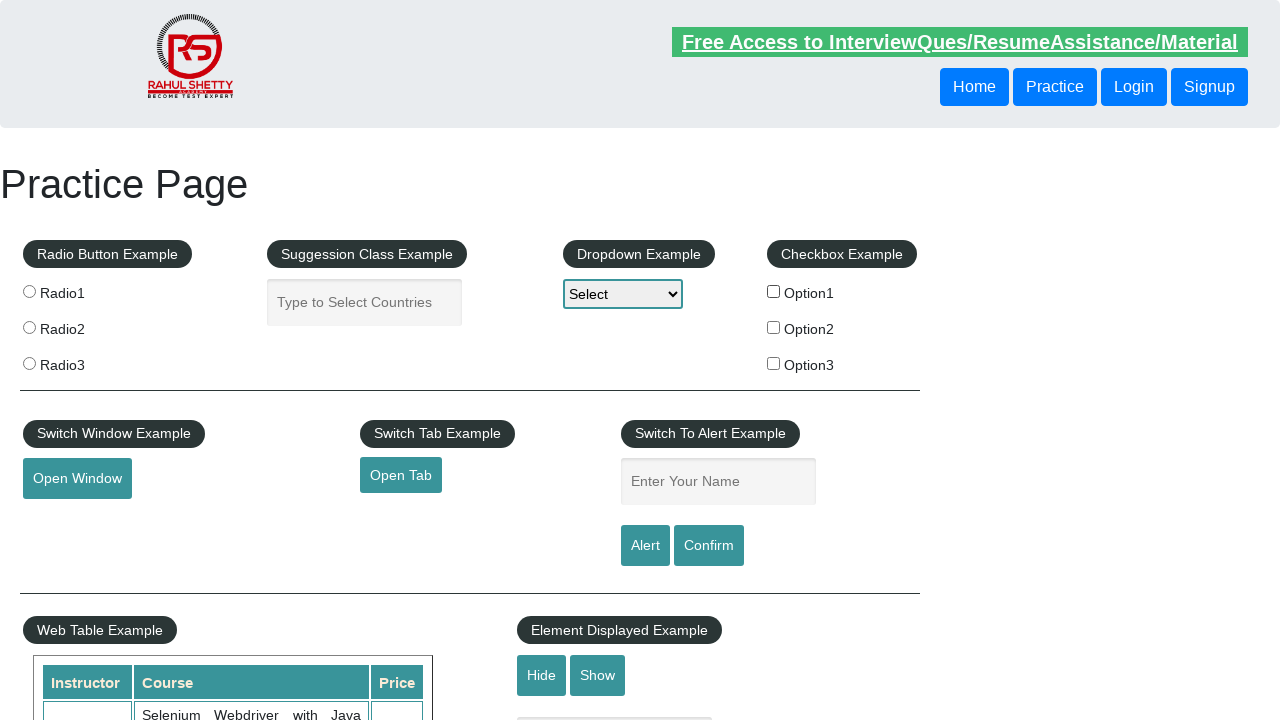

Counted total checkboxes on page: 3
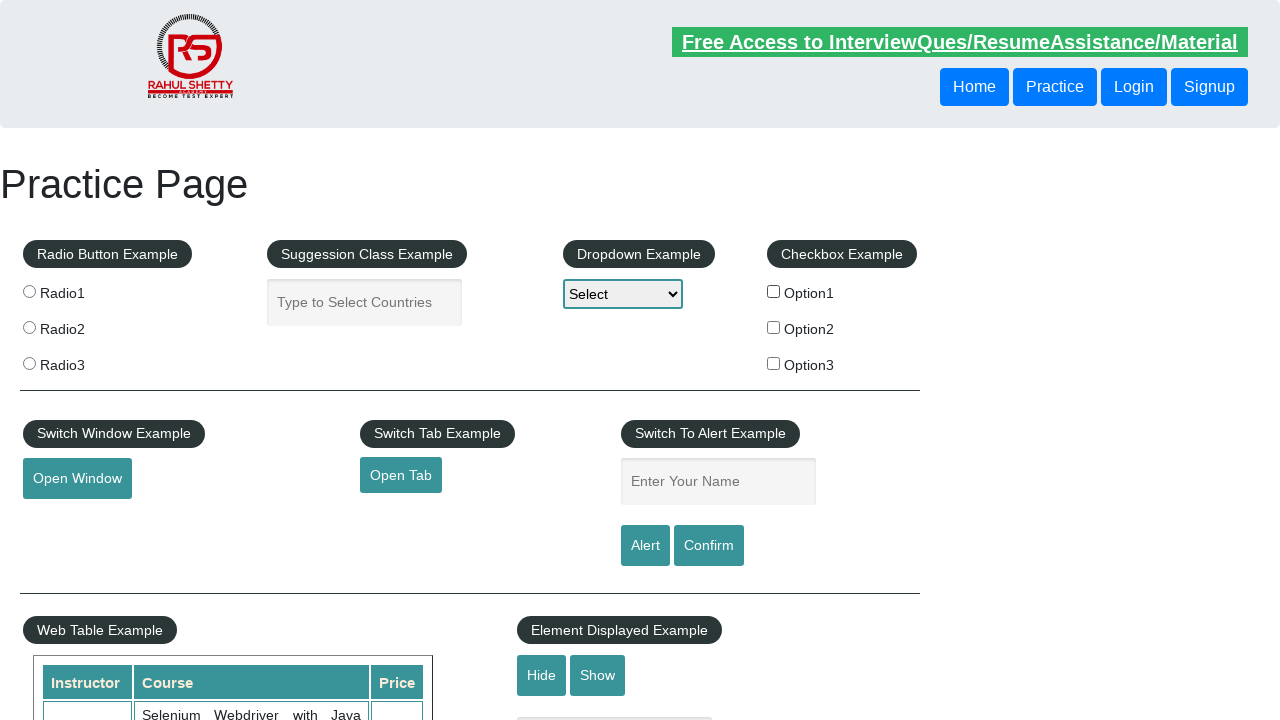

Printed total checkbox count: 3
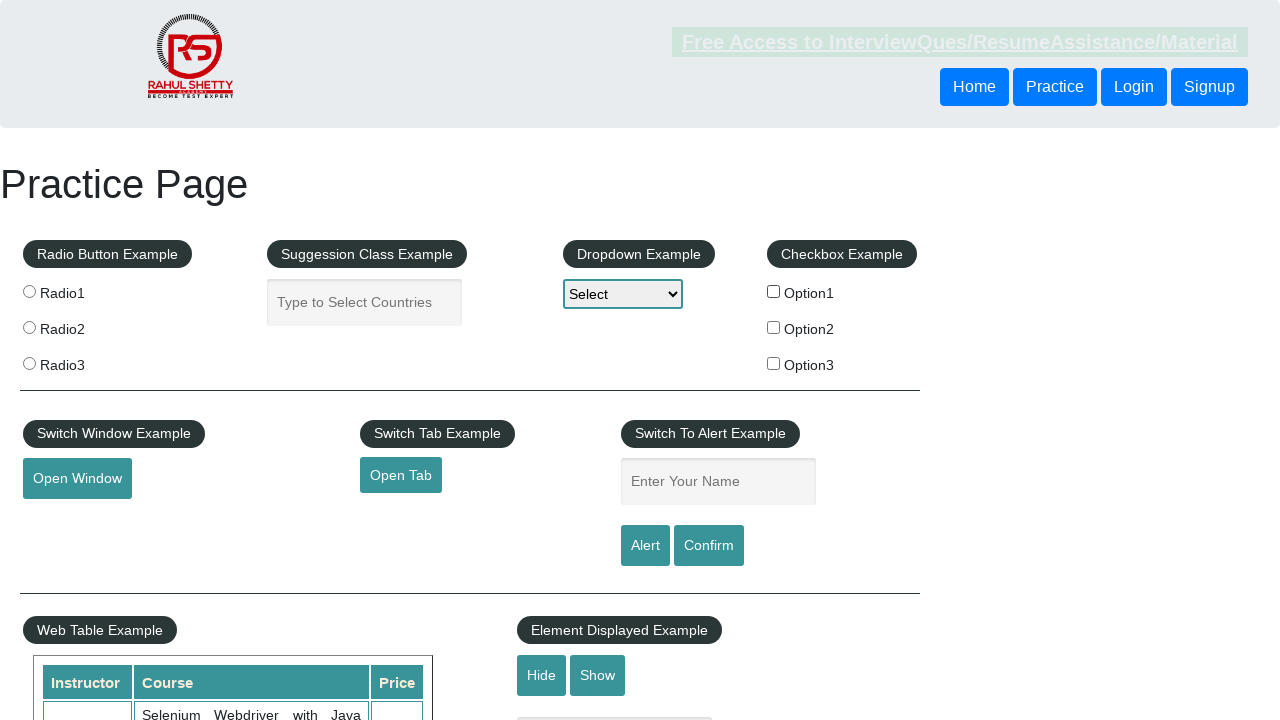

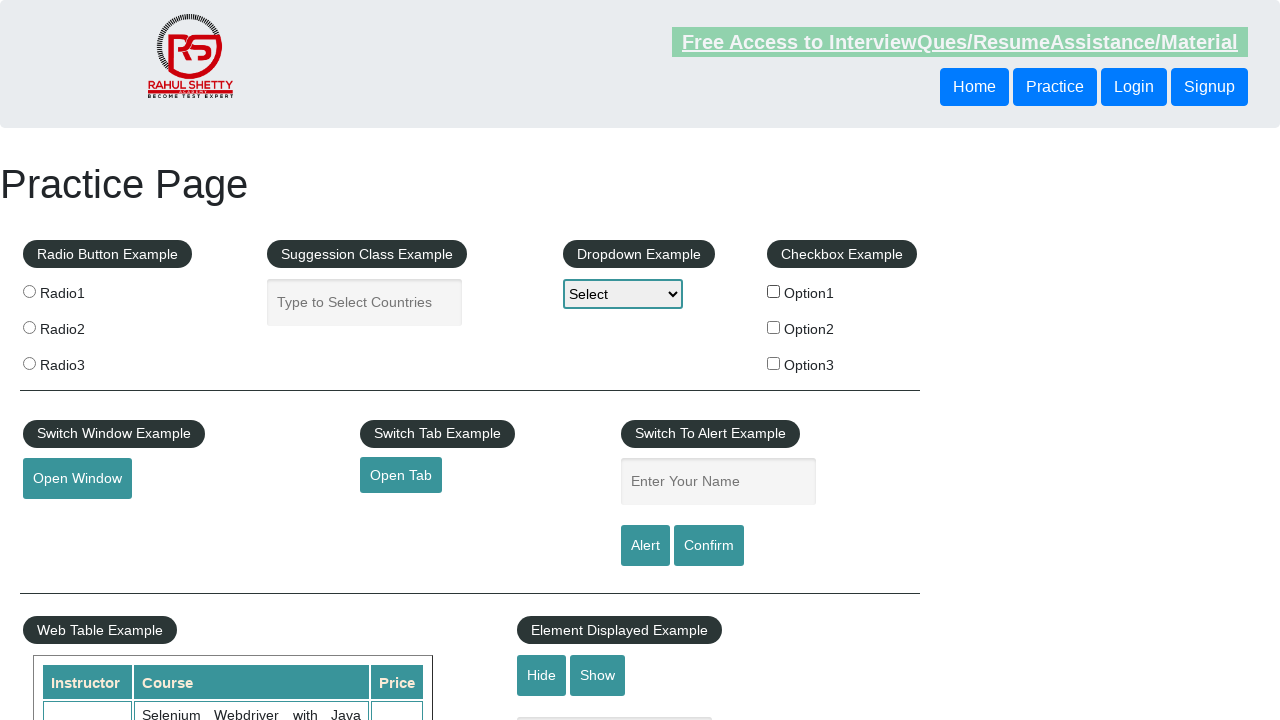